Tests iframe handling by navigating to a frames demo page and accessing the h1 heading content within an embedded iframe

Starting URL: https://demoqa.com/frames

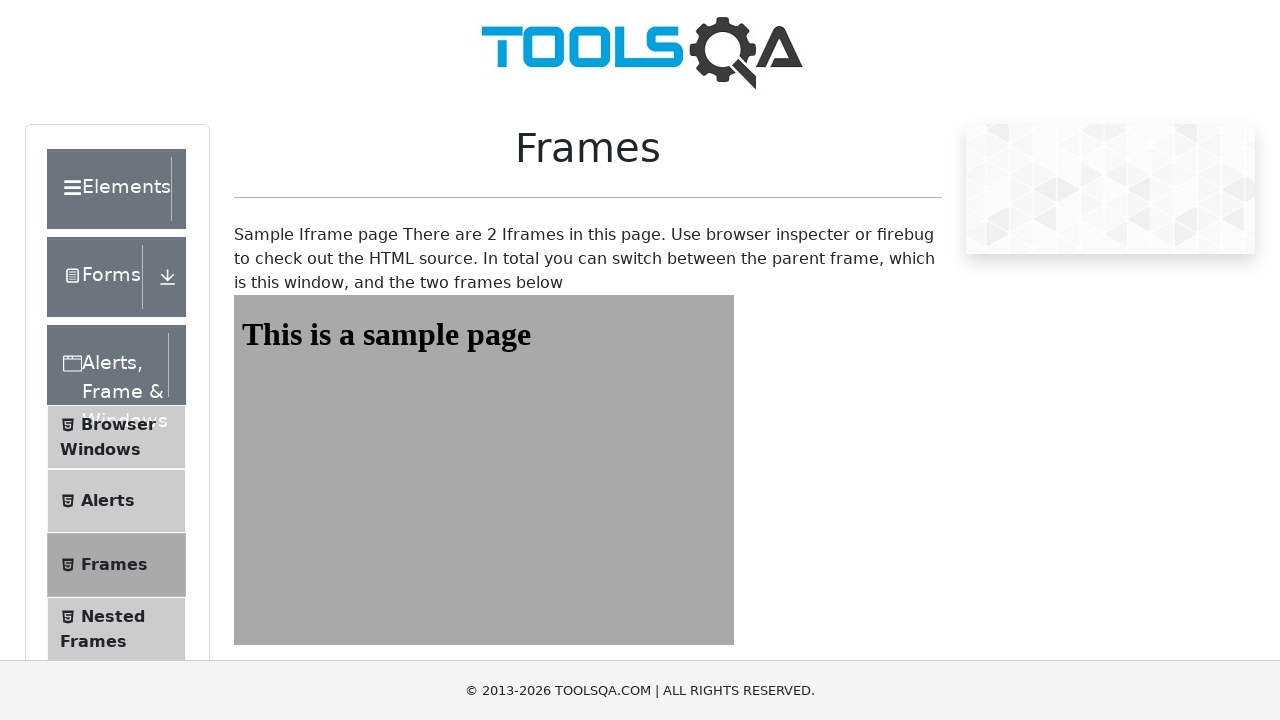

Navigated to frames demo page at https://demoqa.com/frames
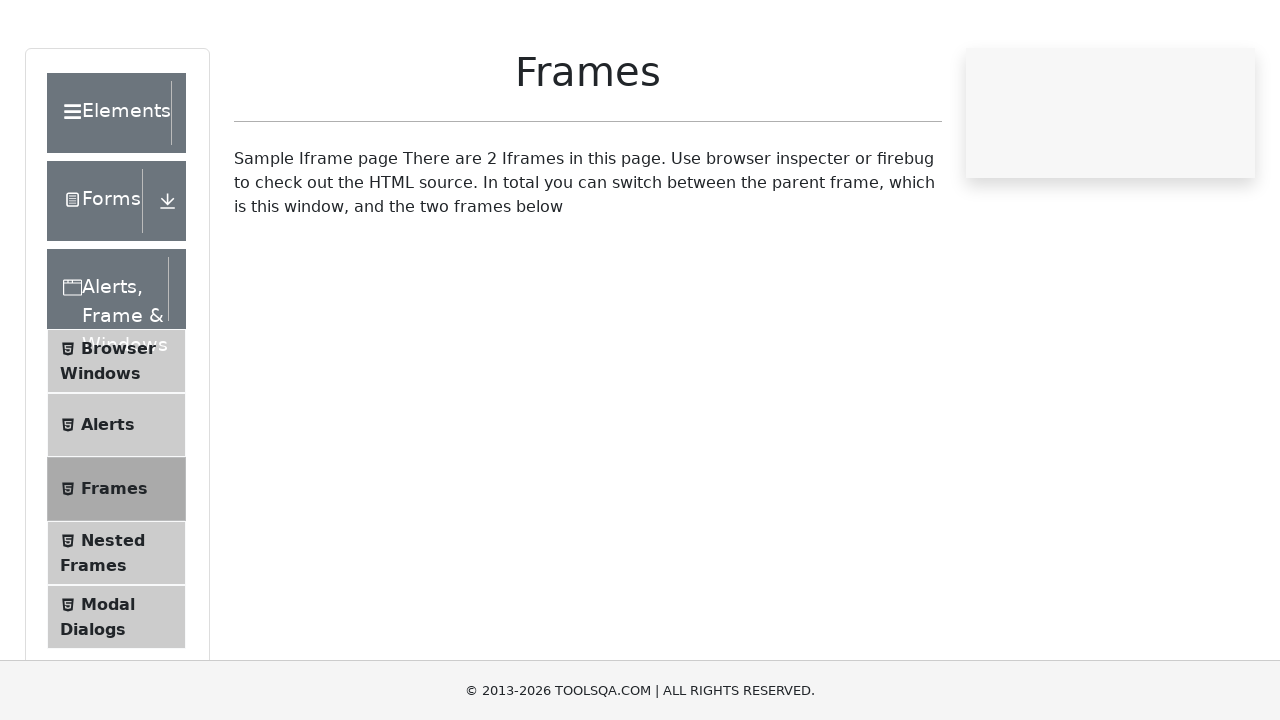

Located iframe with URL pattern '/sample'
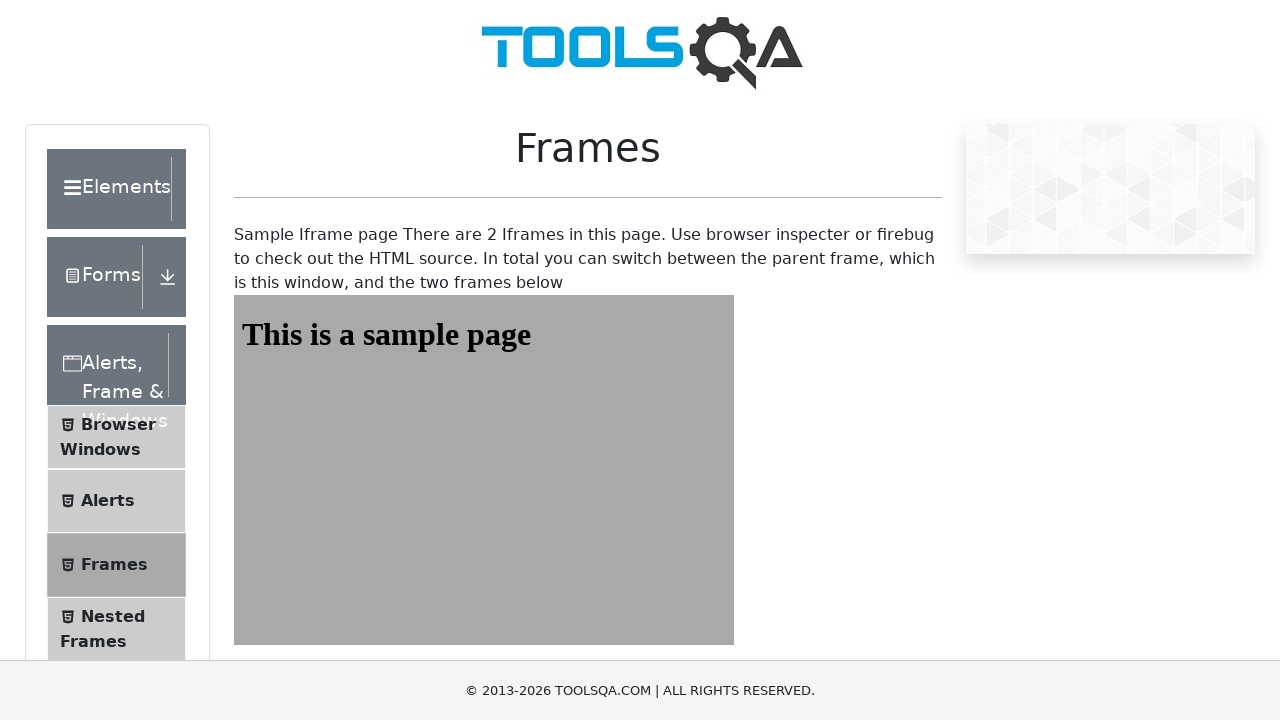

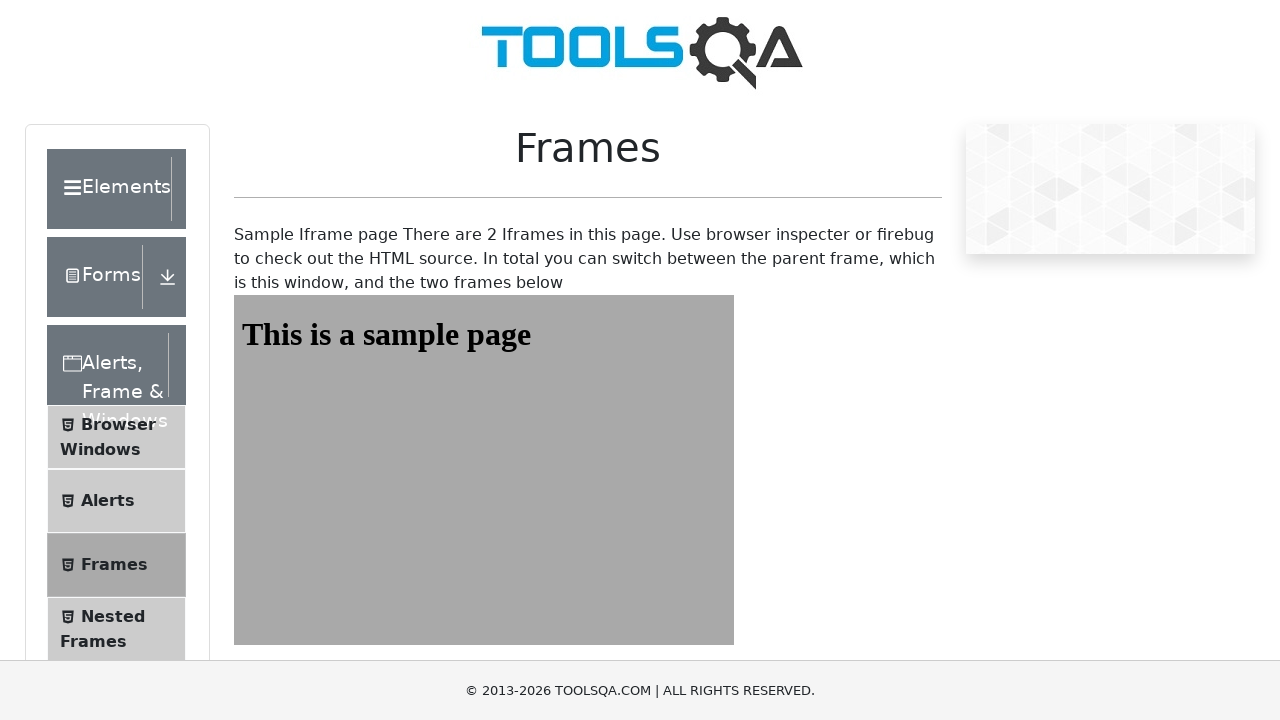